Tests JavaScript prompt alert handling by clicking a button that triggers a JS prompt, entering text into the prompt, accepting it, and verifying the result text displays the entered value.

Starting URL: https://automationfc.github.io/basic-form/index.html

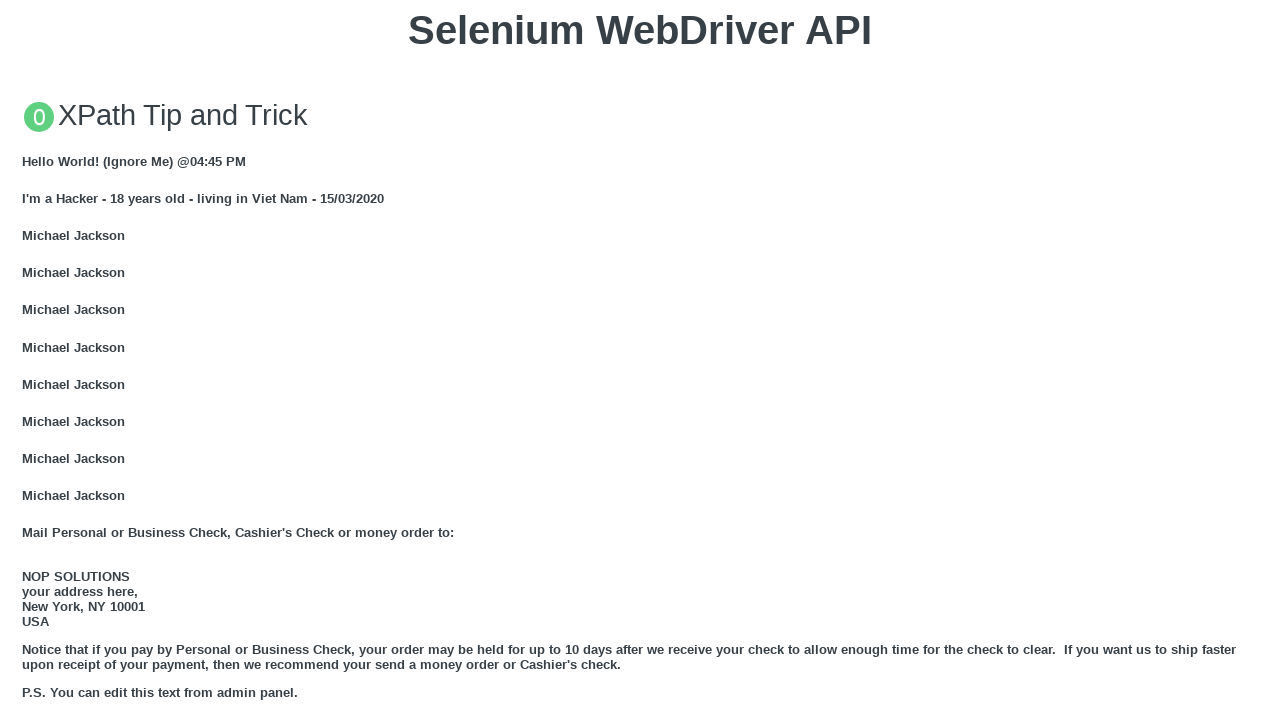

Scrolled to 'Click for JS Prompt' button
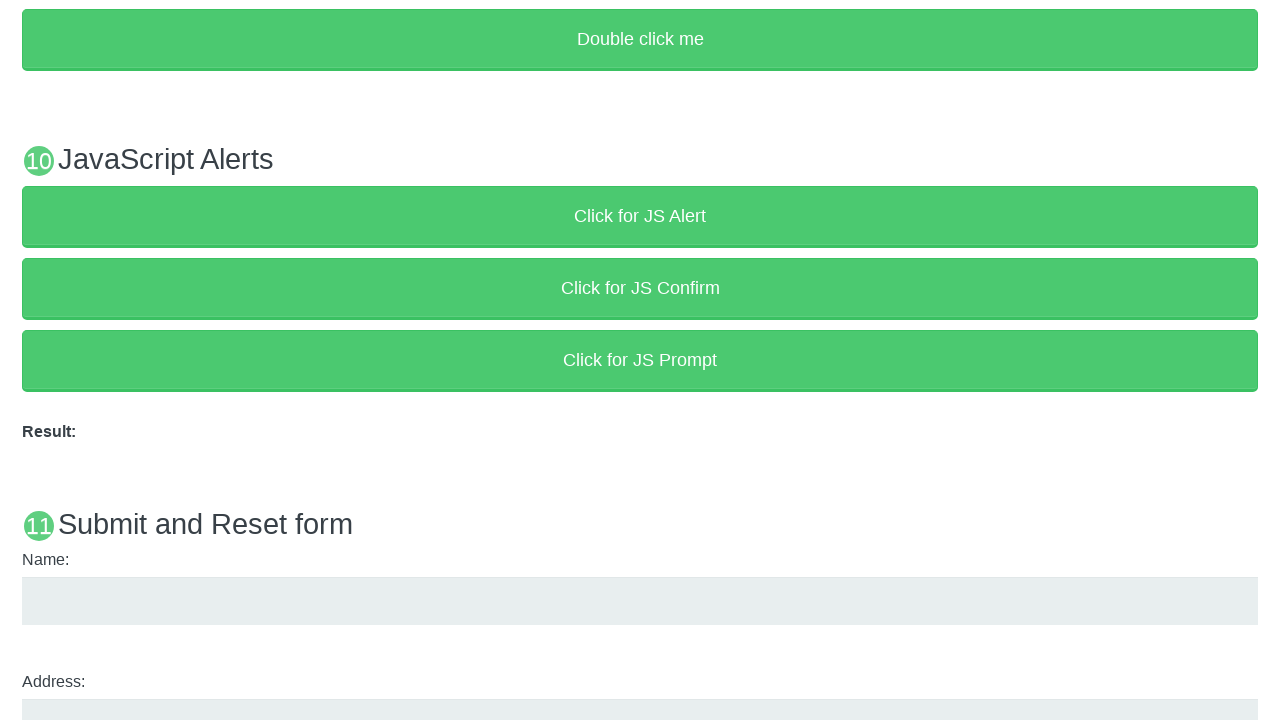

Dialog handler set up to handle prompt with message validation
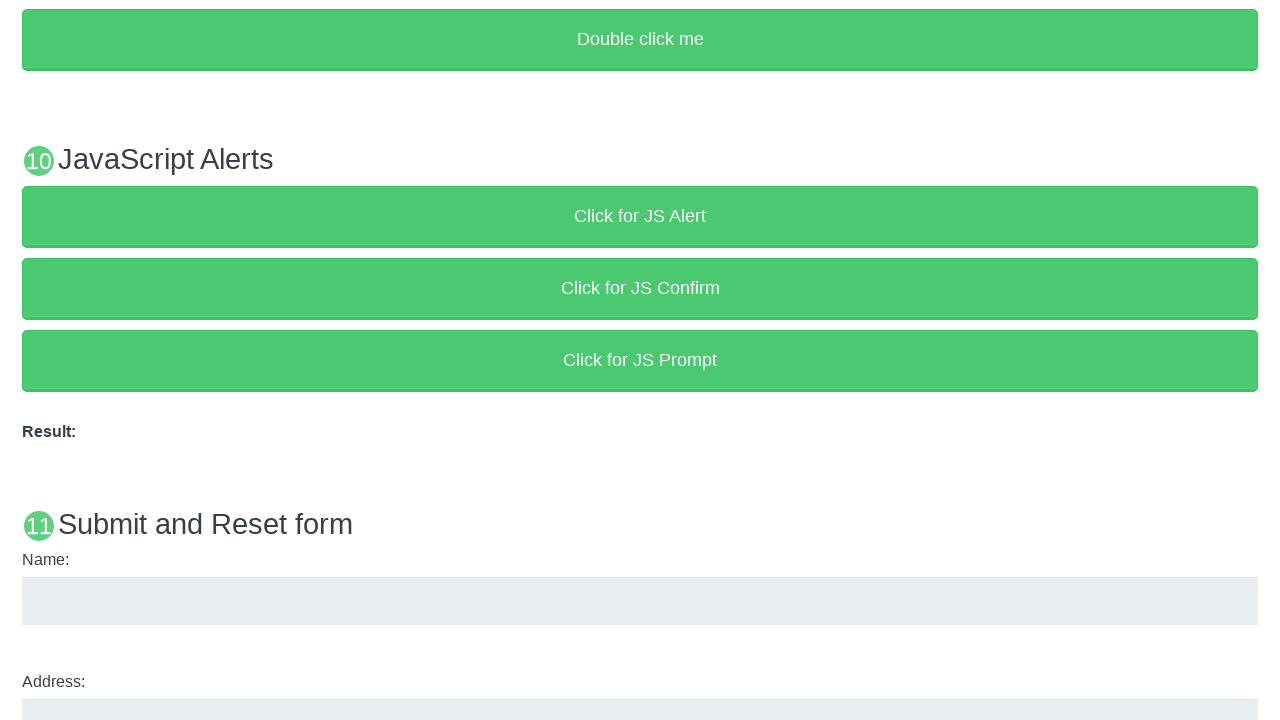

Dialog event listener registered
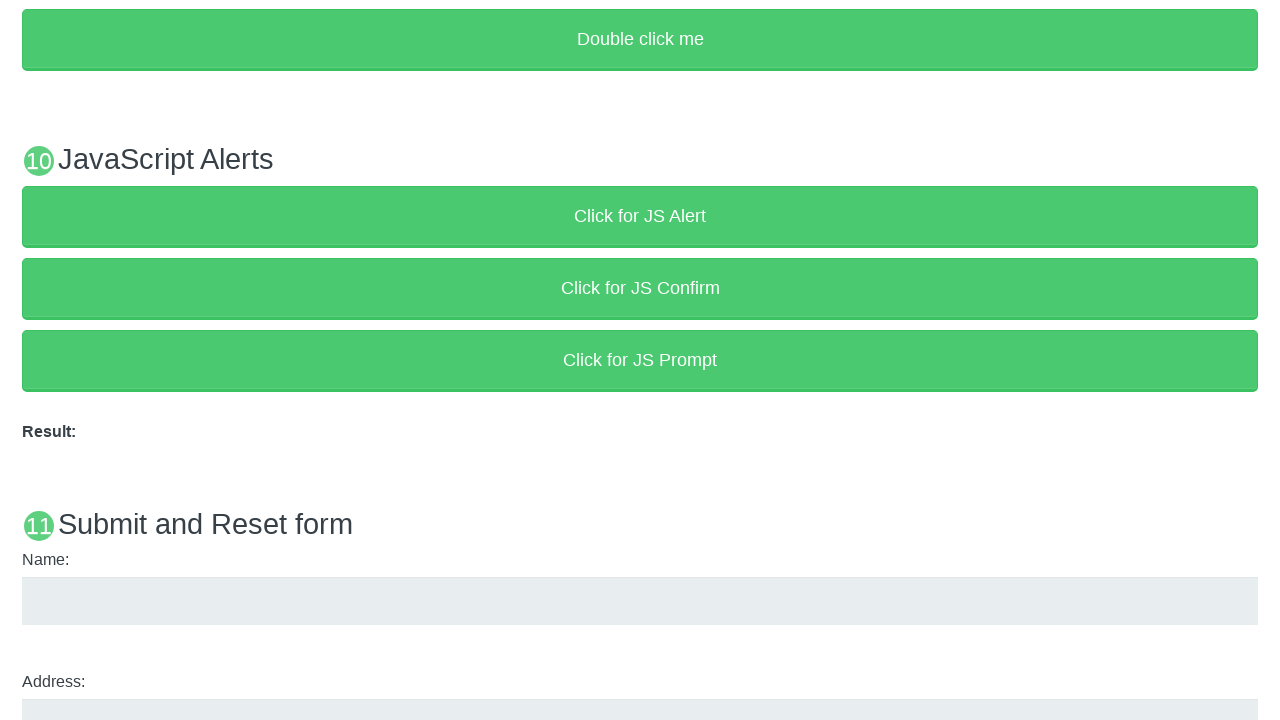

Clicked 'Click for JS Prompt' button to trigger JavaScript prompt at (640, 360) on xpath=//button[text()='Click for JS Prompt']
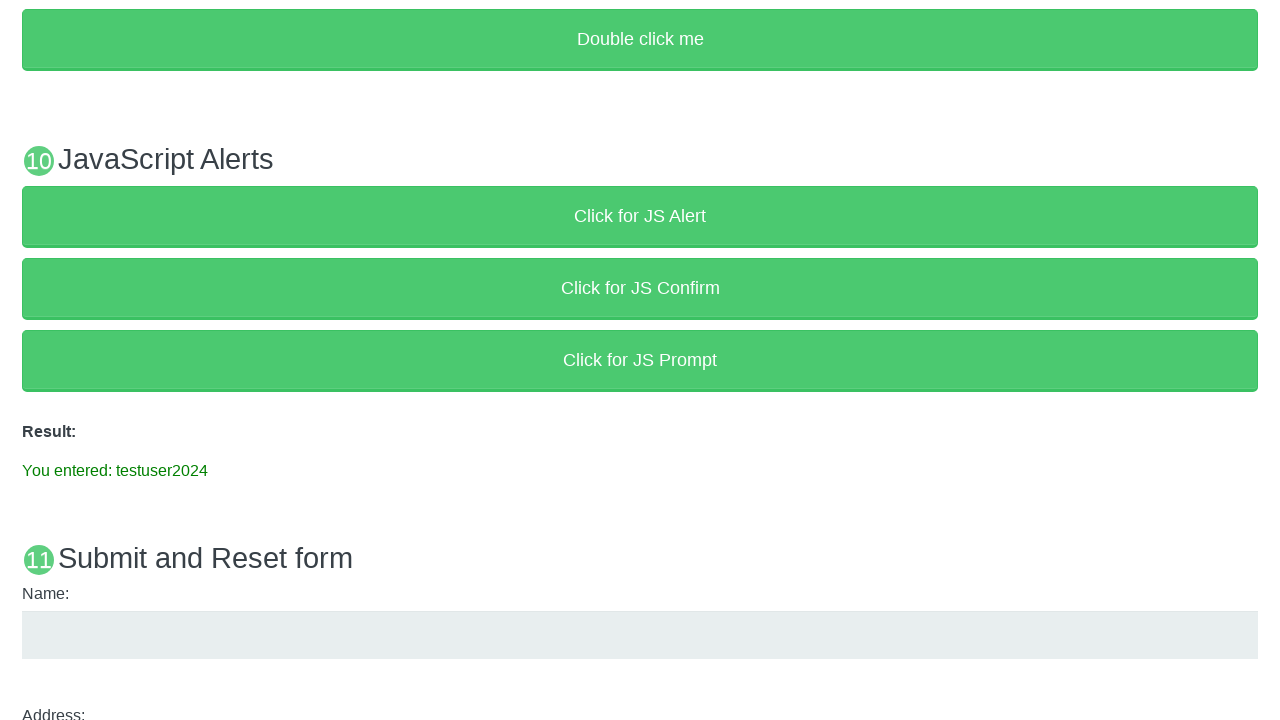

Result element appeared on page
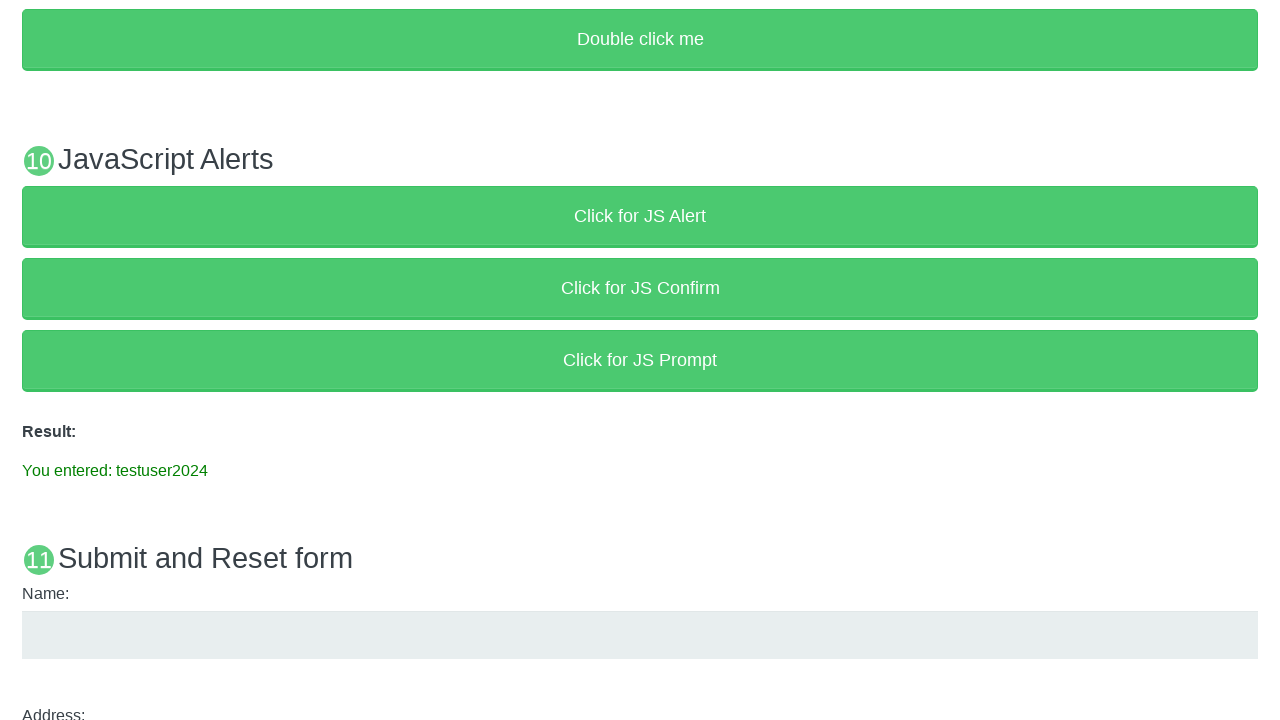

Retrieved result text from page
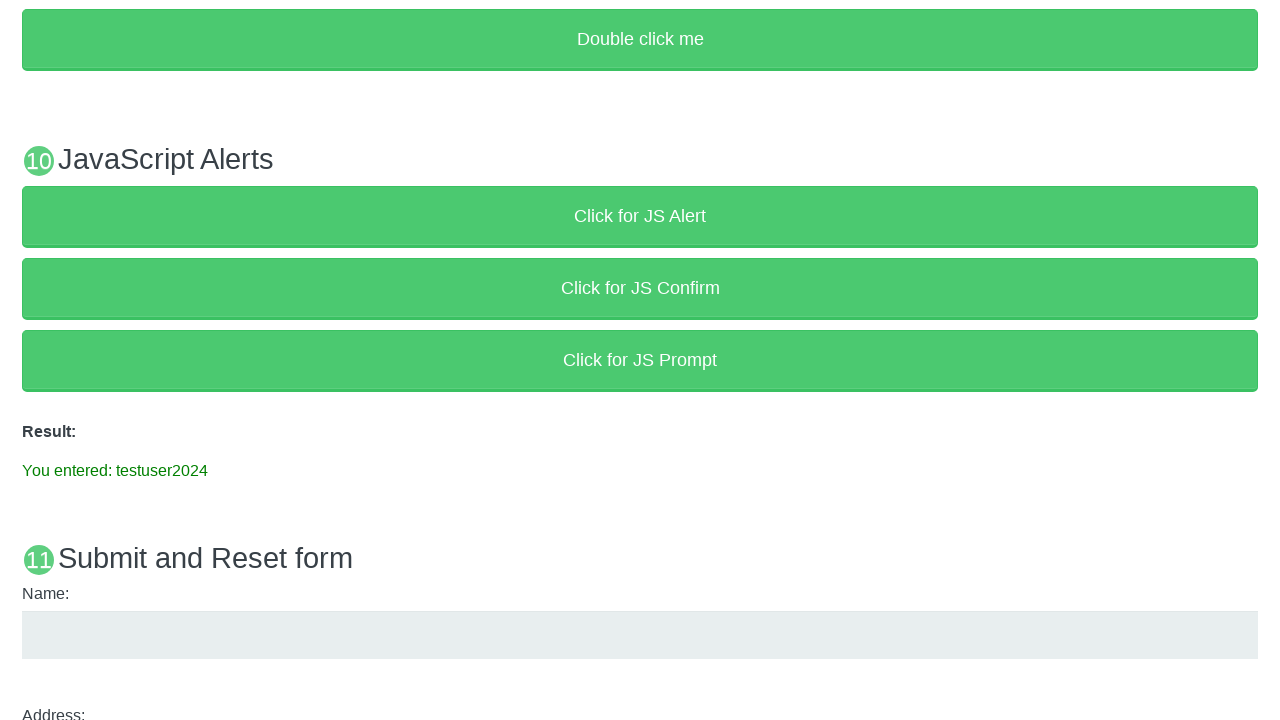

Verified result text matches expected value: 'You entered: testuser2024'
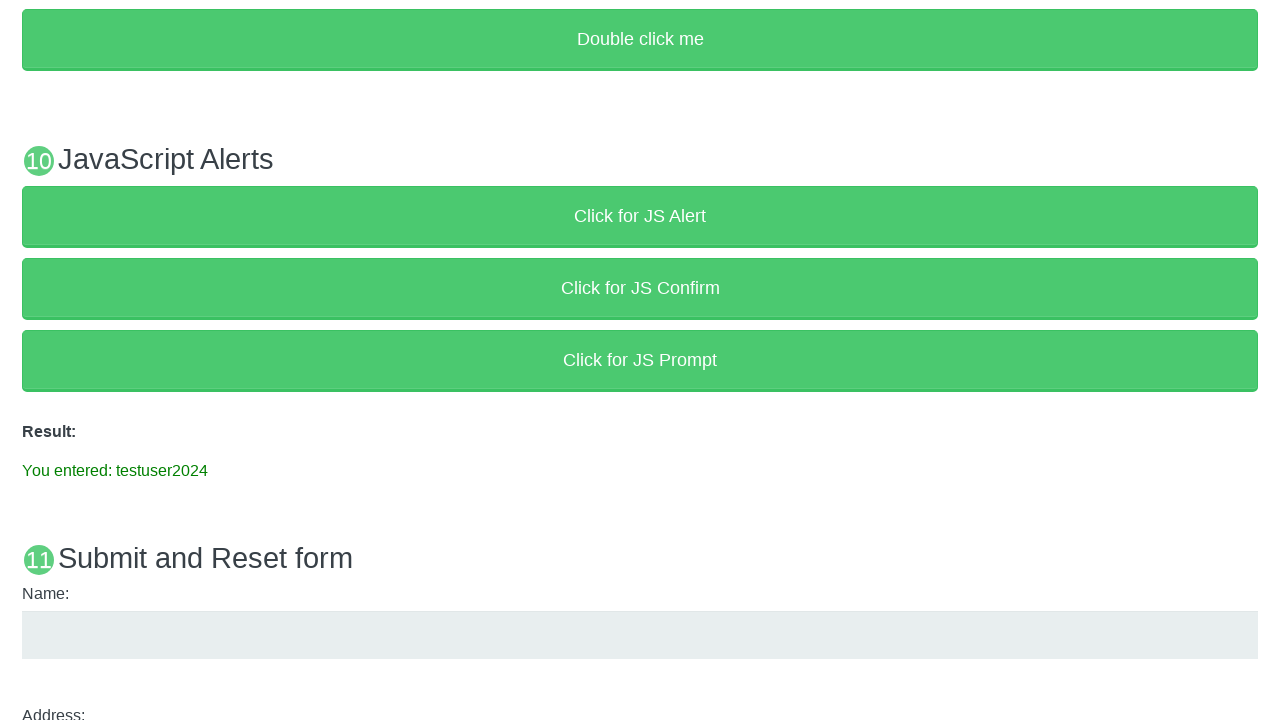

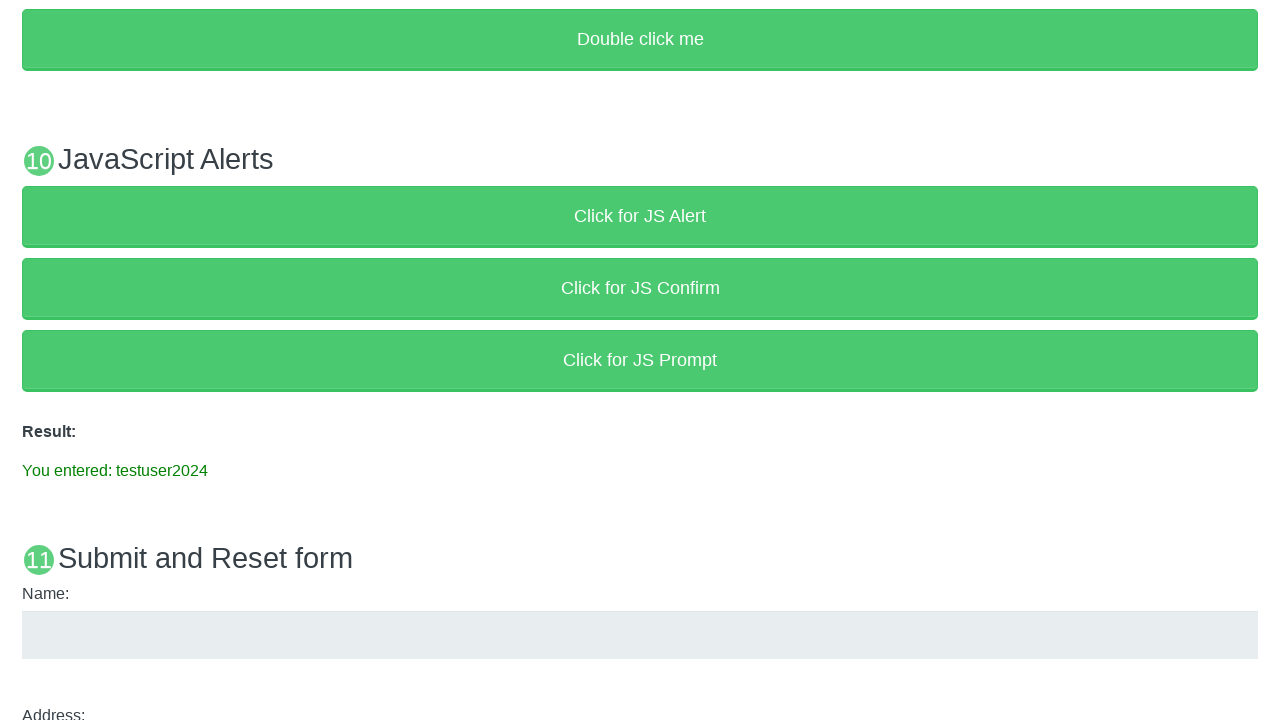